Tests the DemoQA practice form submission by filling out all fields including personal information, date of birth, subjects, hobbies, file upload, and address details, then submitting the form.

Starting URL: https://demoqa.com/automation-practice-form

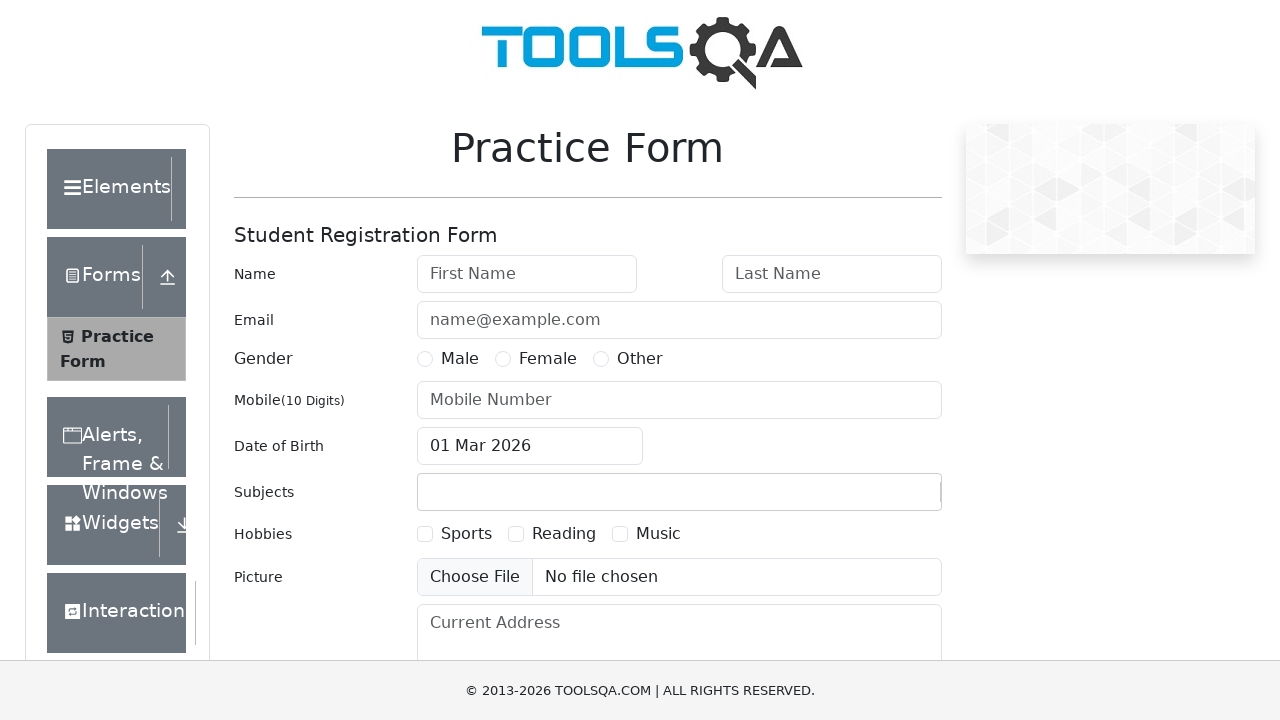

Filled first name field with 'John' on #firstName
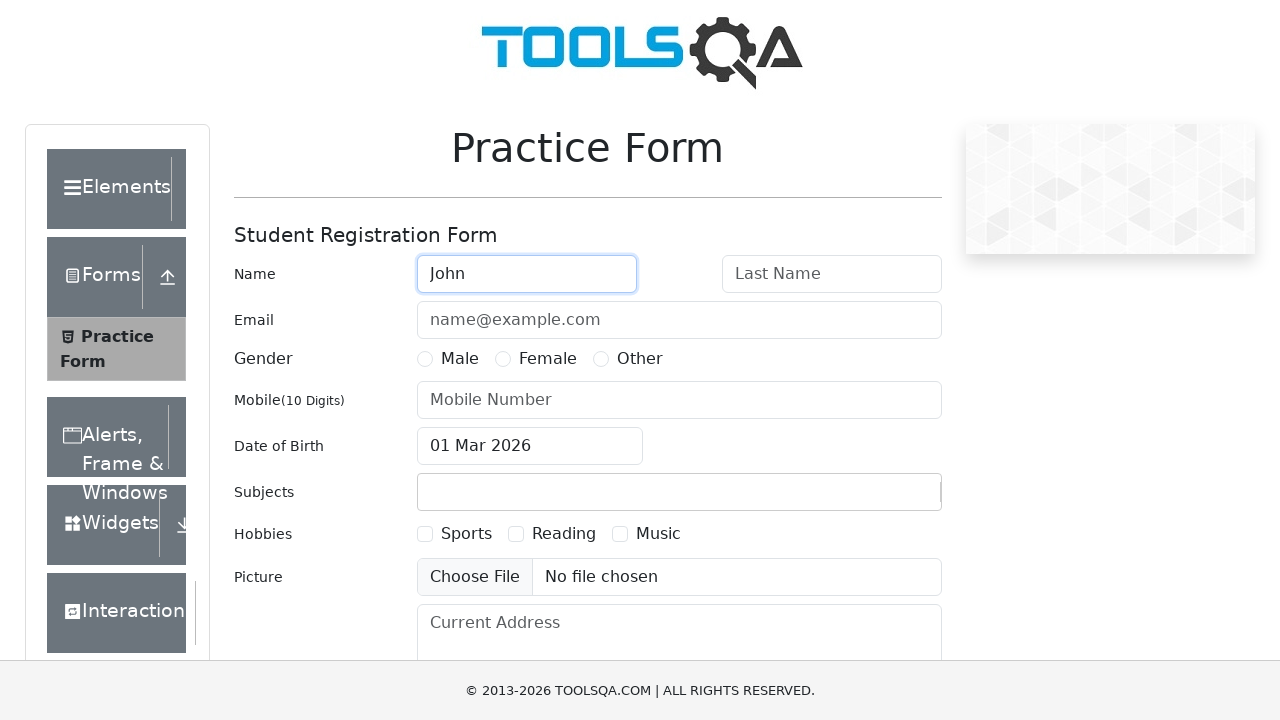

Filled last name field with 'Doe' on #lastName
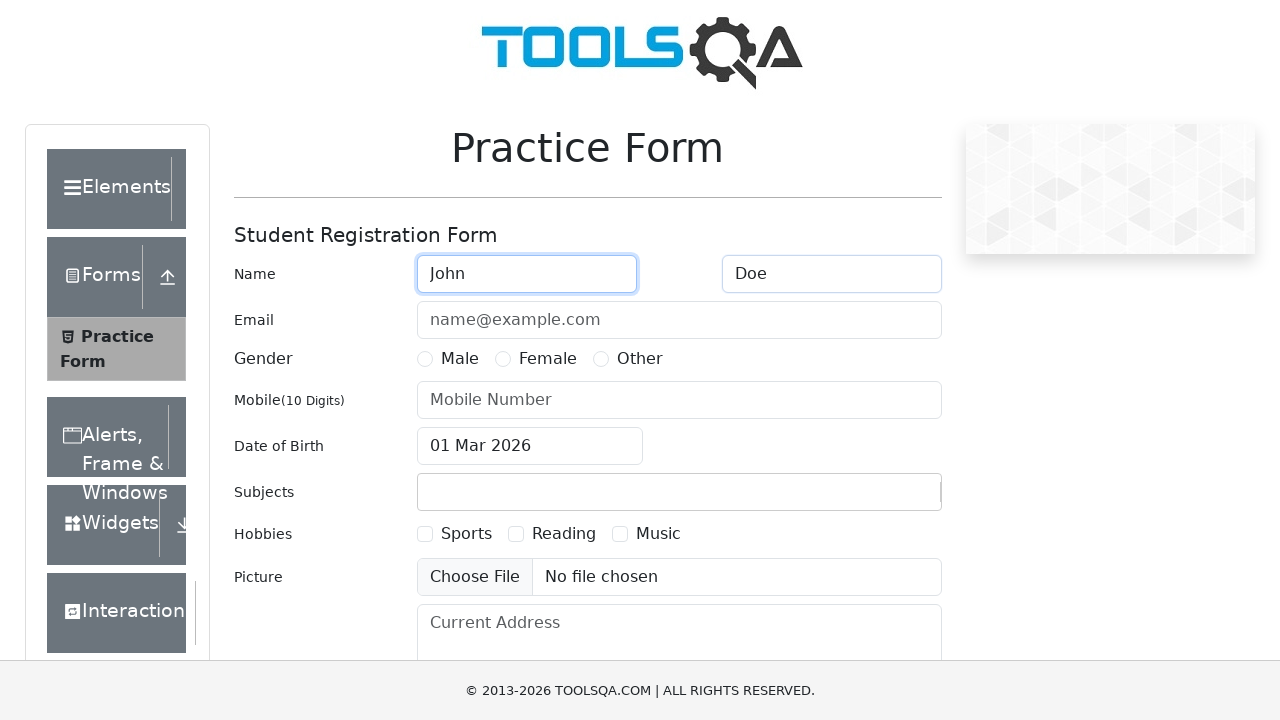

Filled email field with 'john.doe@example.com' on #userEmail
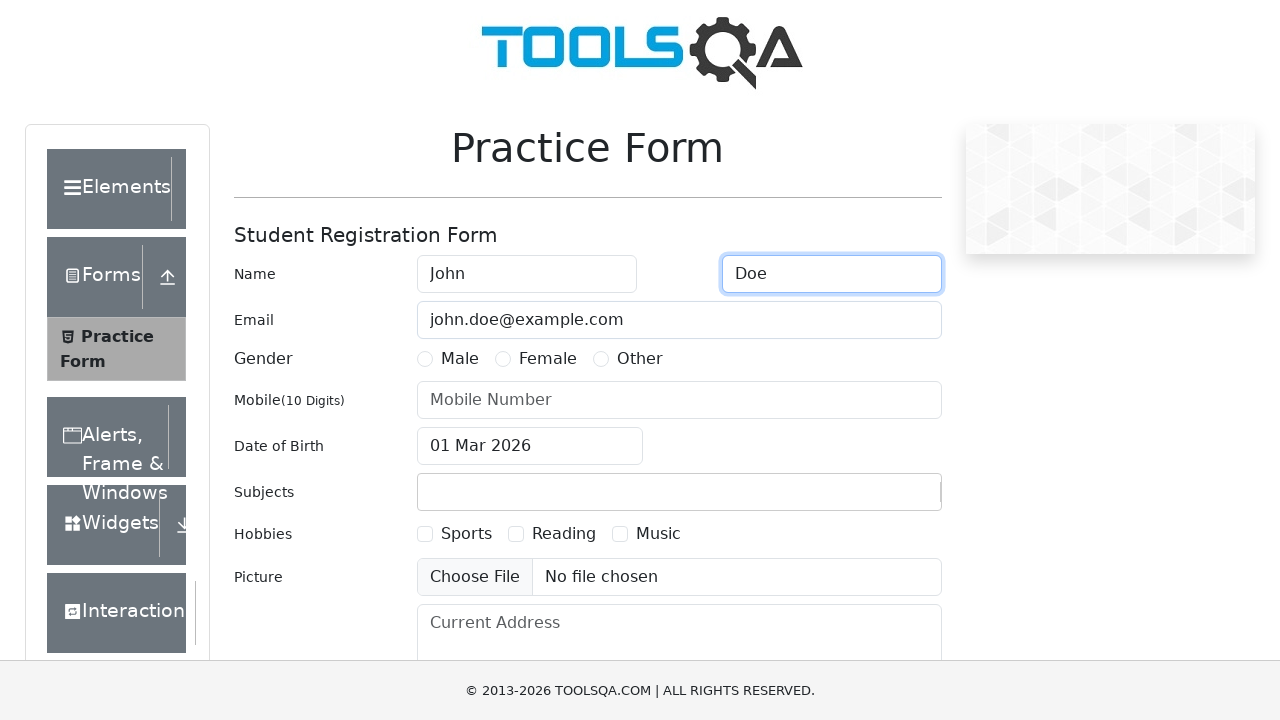

Selected Male gender option at (460, 359) on label[for='gender-radio-1']
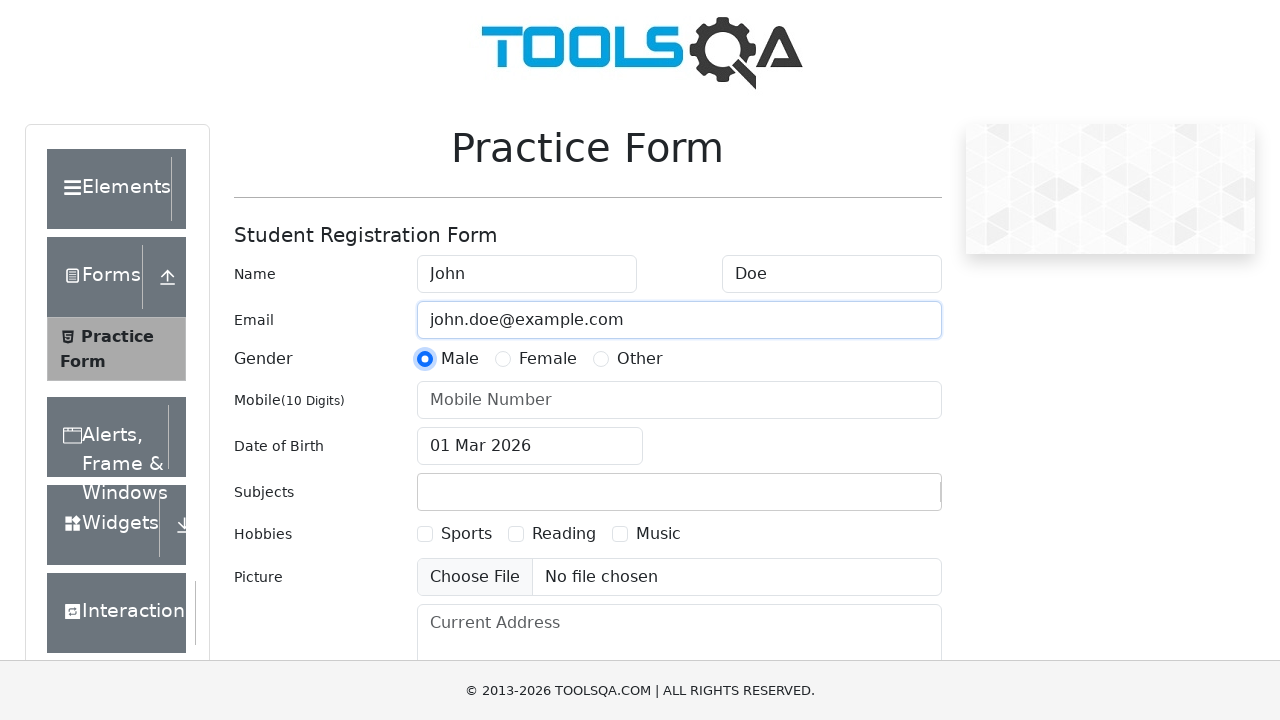

Filled mobile number field with '1234567890' on #userNumber
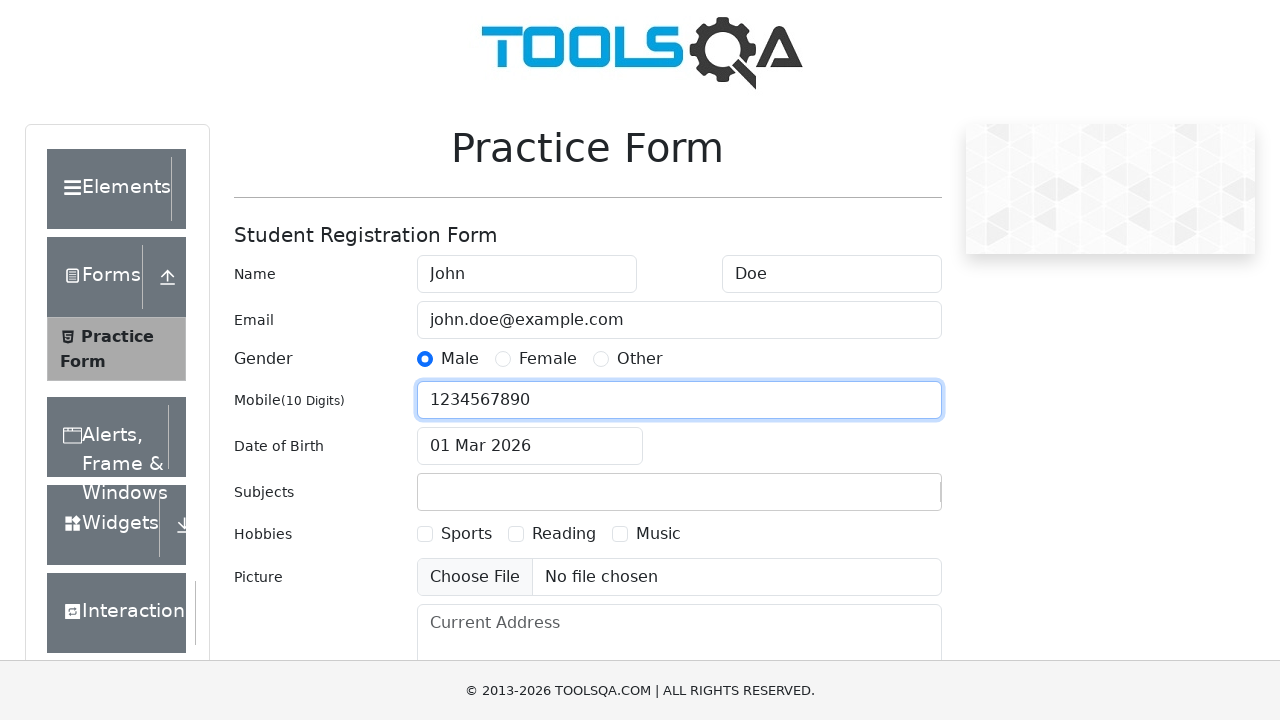

Clicked date of birth field to open date picker at (530, 446) on #dateOfBirthInput
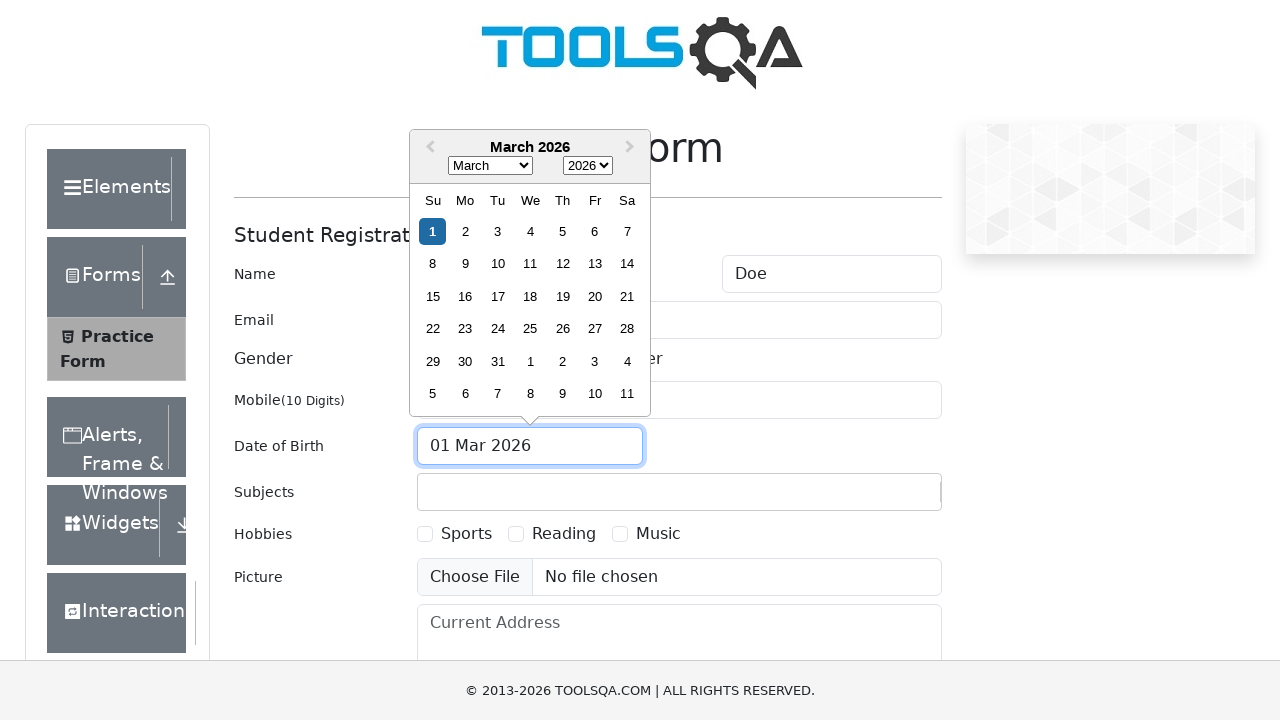

Selected May (index 4) from month dropdown on .react-datepicker__month-select
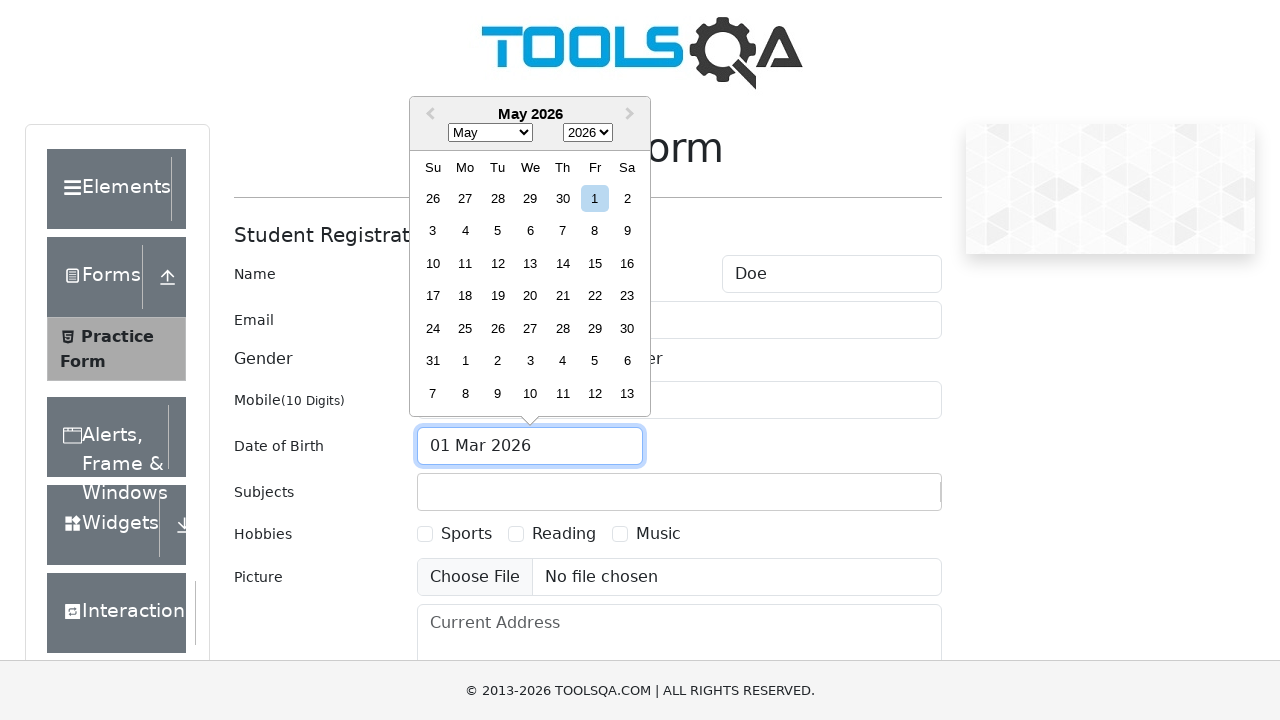

Selected 1985 from year dropdown on .react-datepicker__year-select
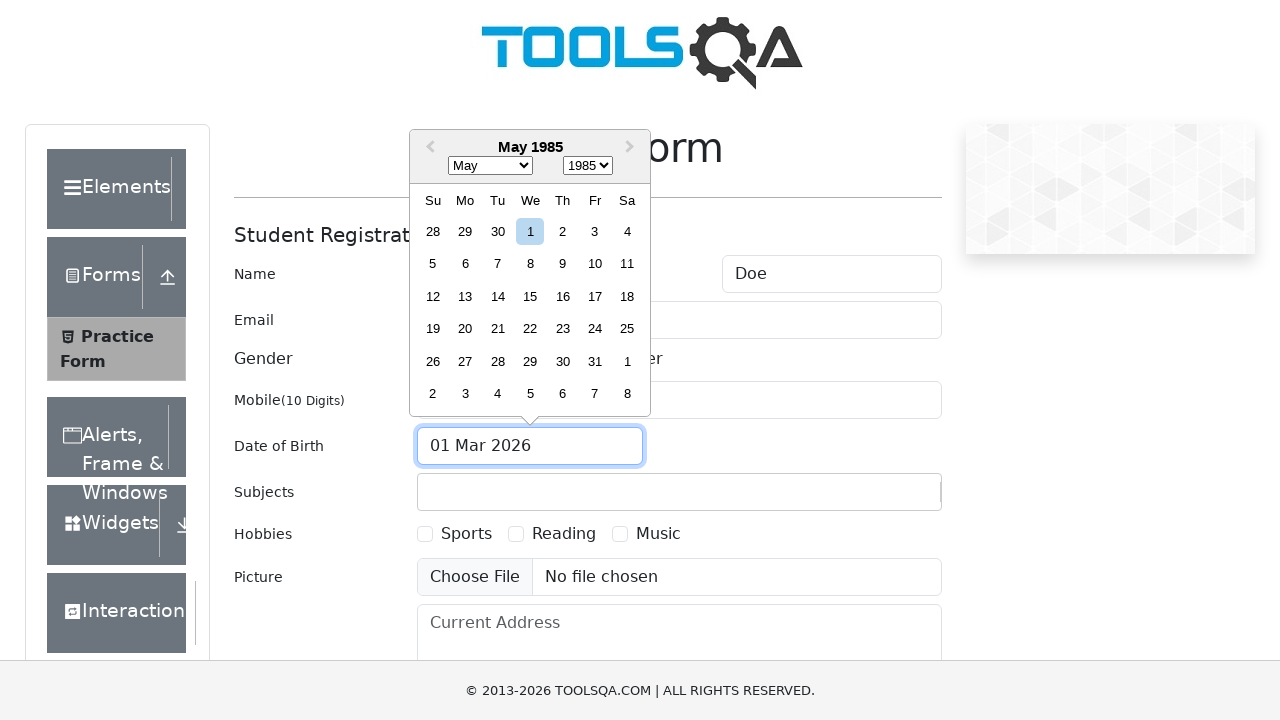

Selected day 20 from date picker calendar at (465, 329) on .react-datepicker__day--020:not(.react-datepicker__day--outside-month)
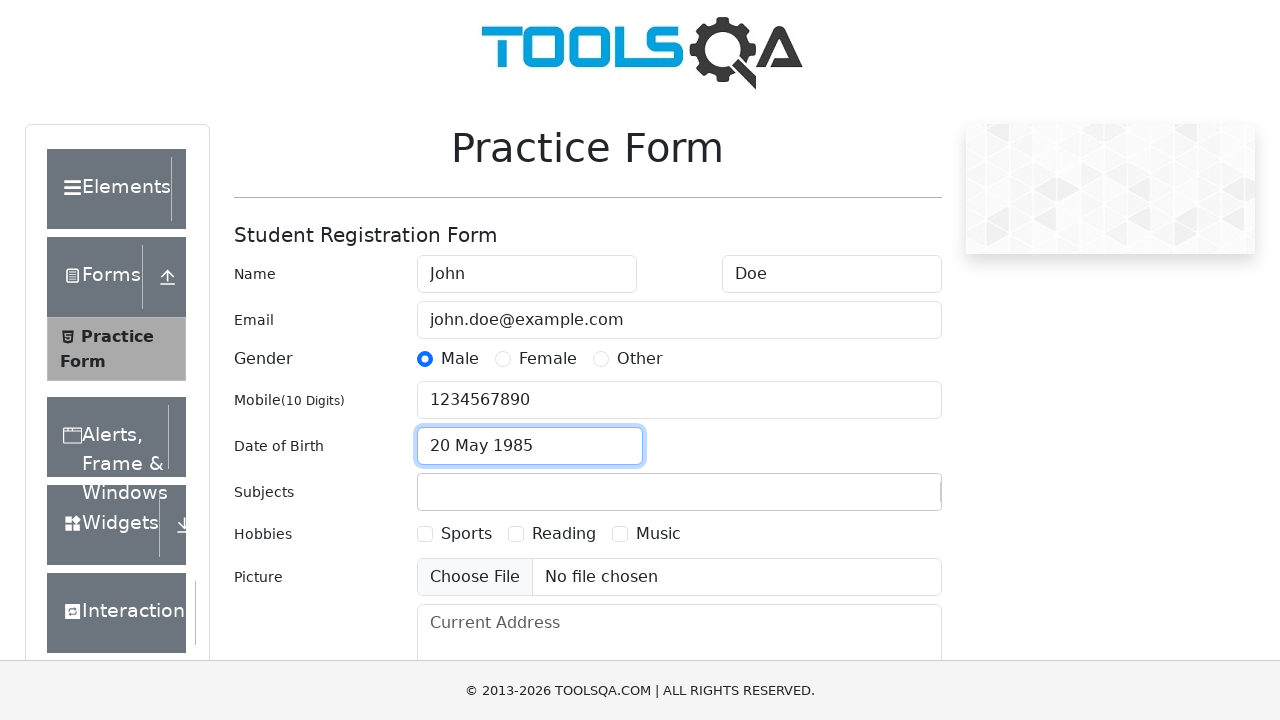

Clicked subjects input field at (430, 492) on #subjectsInput
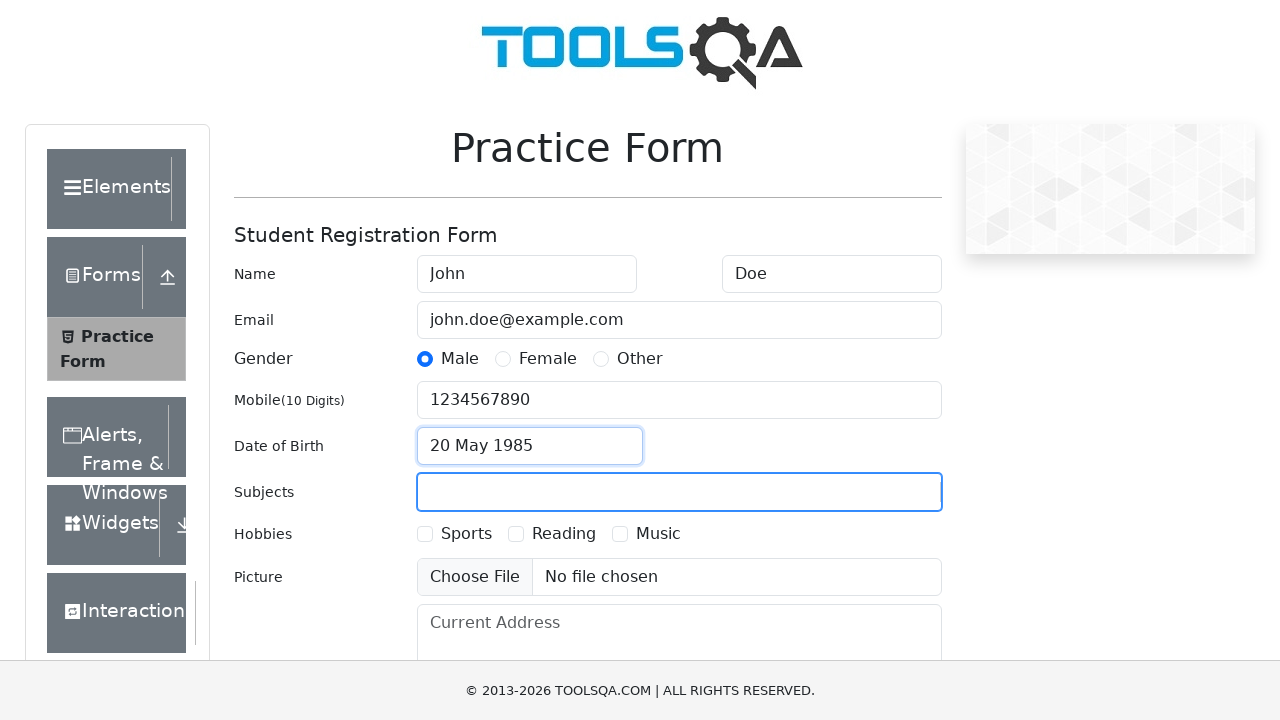

Typed 'Maths' in subjects field on #subjectsInput
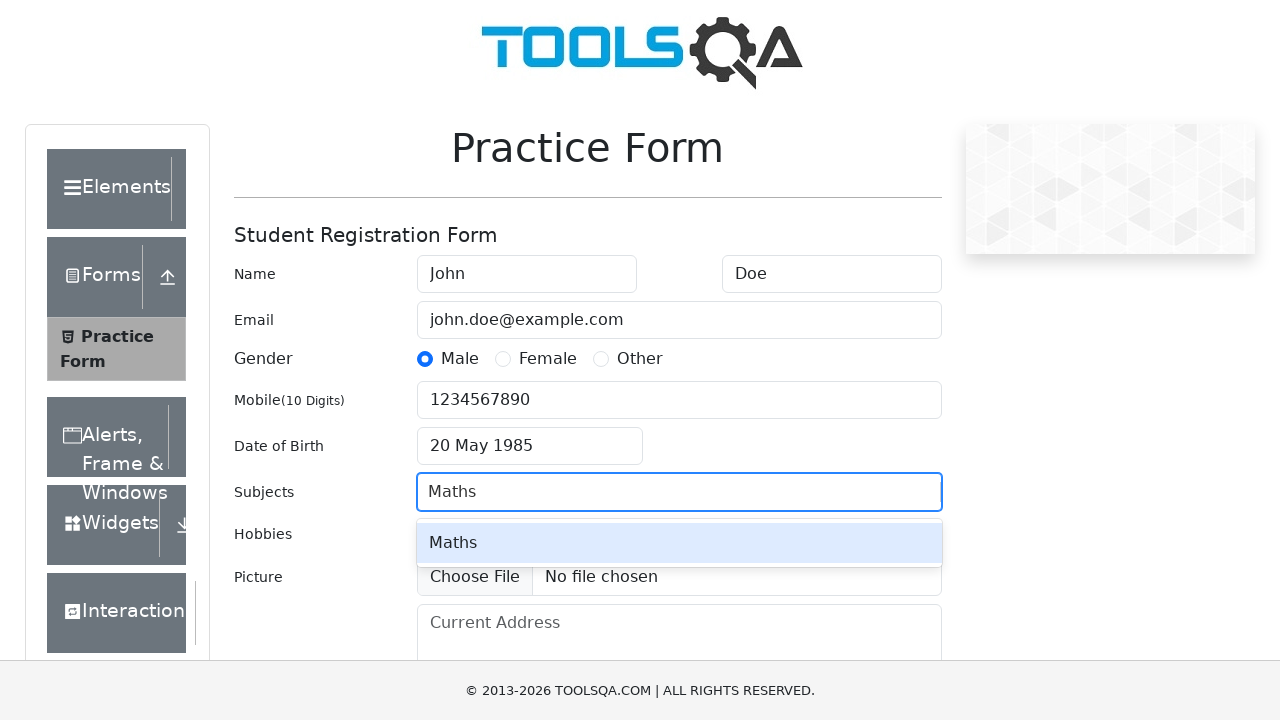

Pressed Enter to add Maths subject
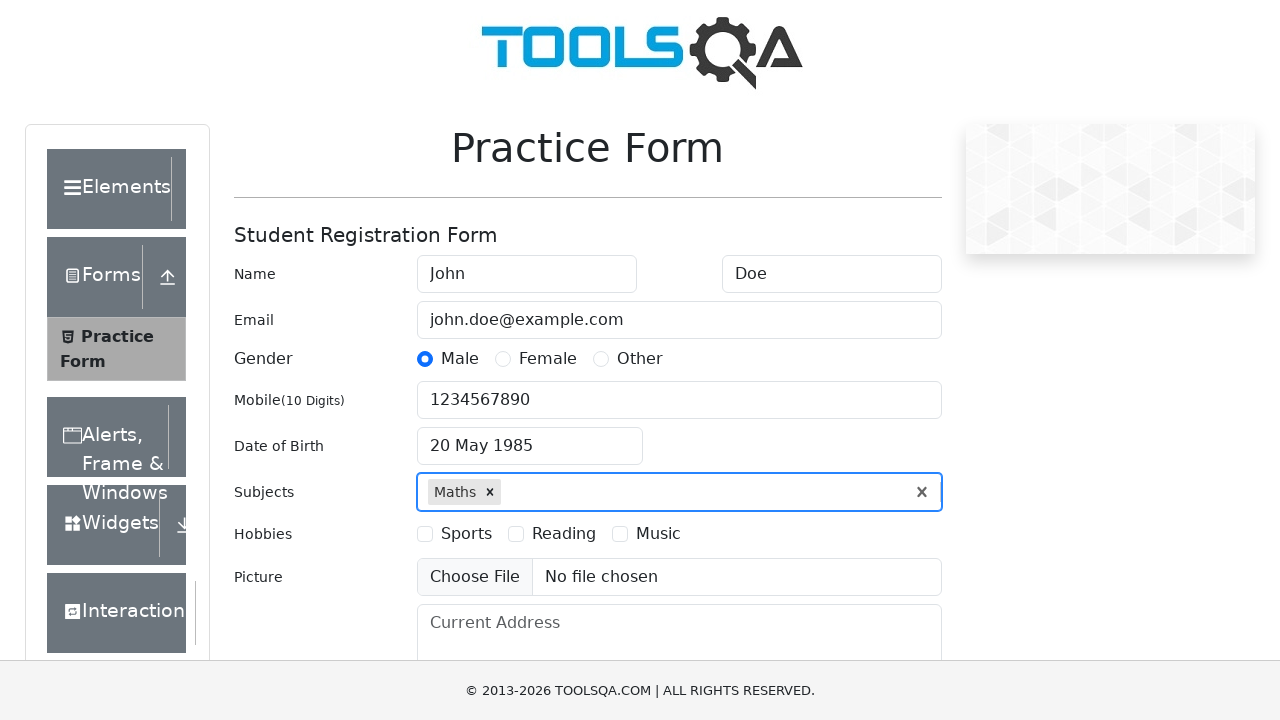

Typed 'Physics' in subjects field on #subjectsInput
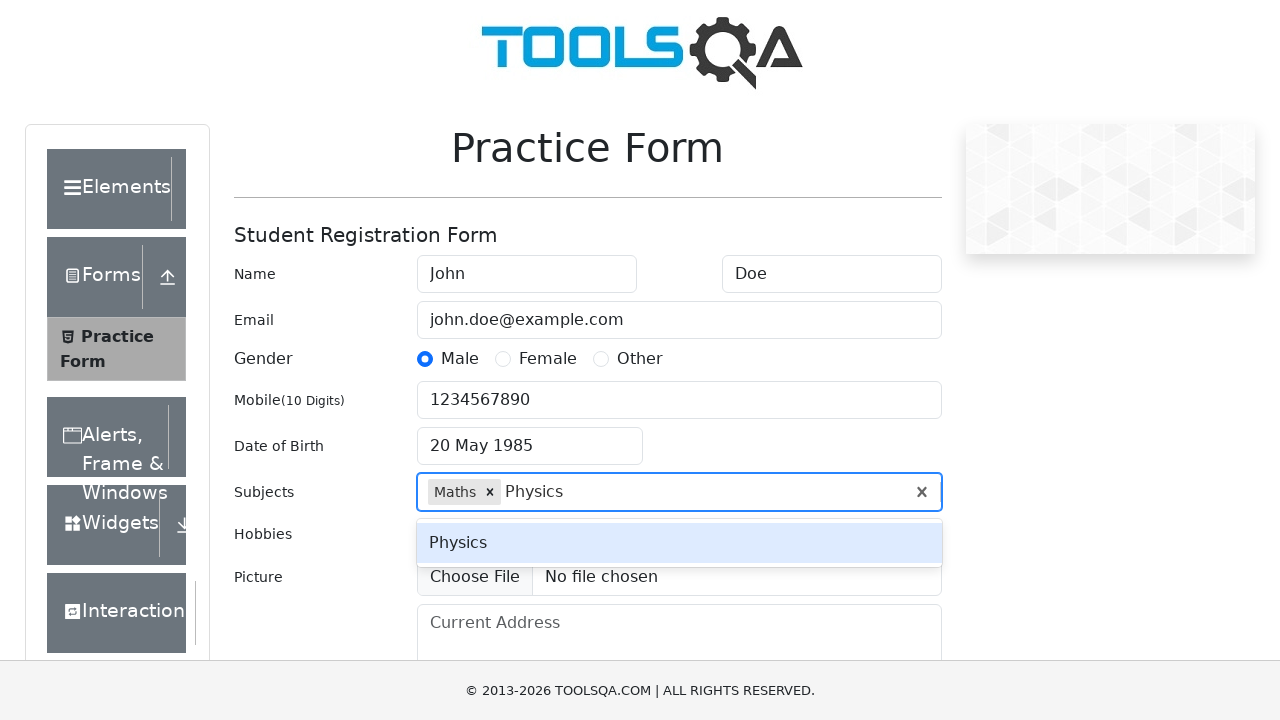

Pressed Enter to add Physics subject
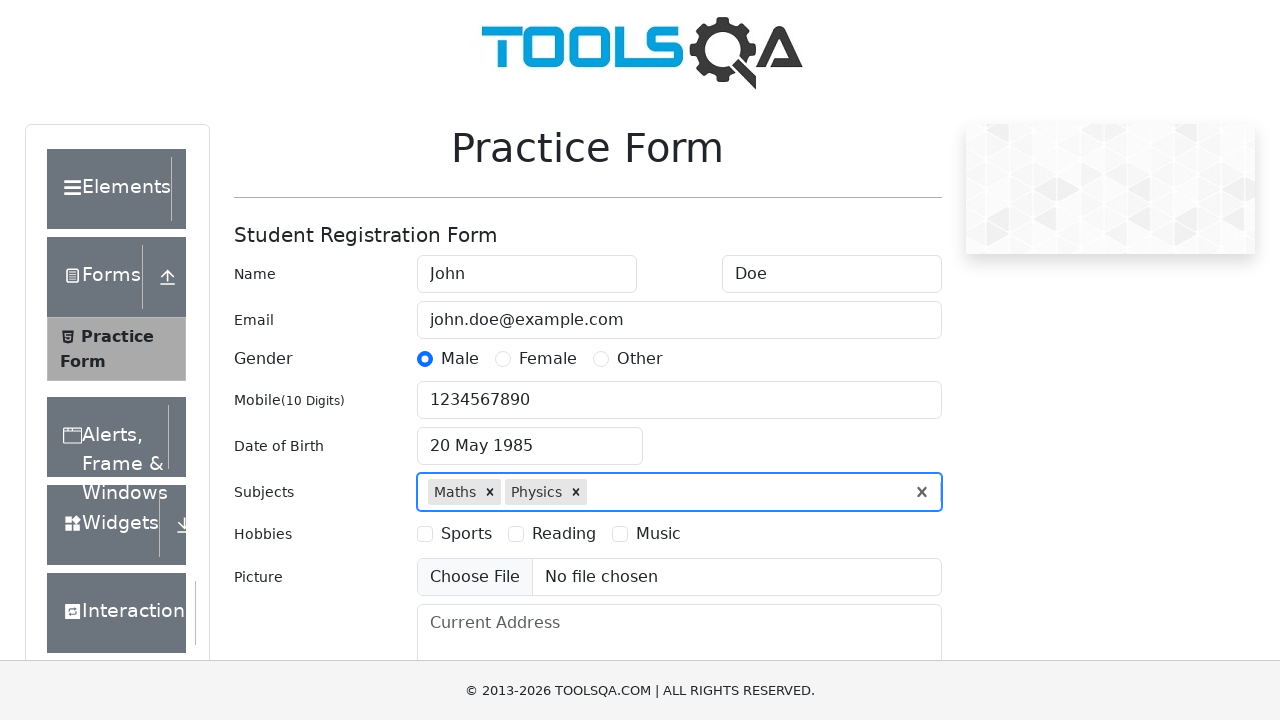

Selected Sports hobby checkbox at (466, 534) on label[for='hobbies-checkbox-1']
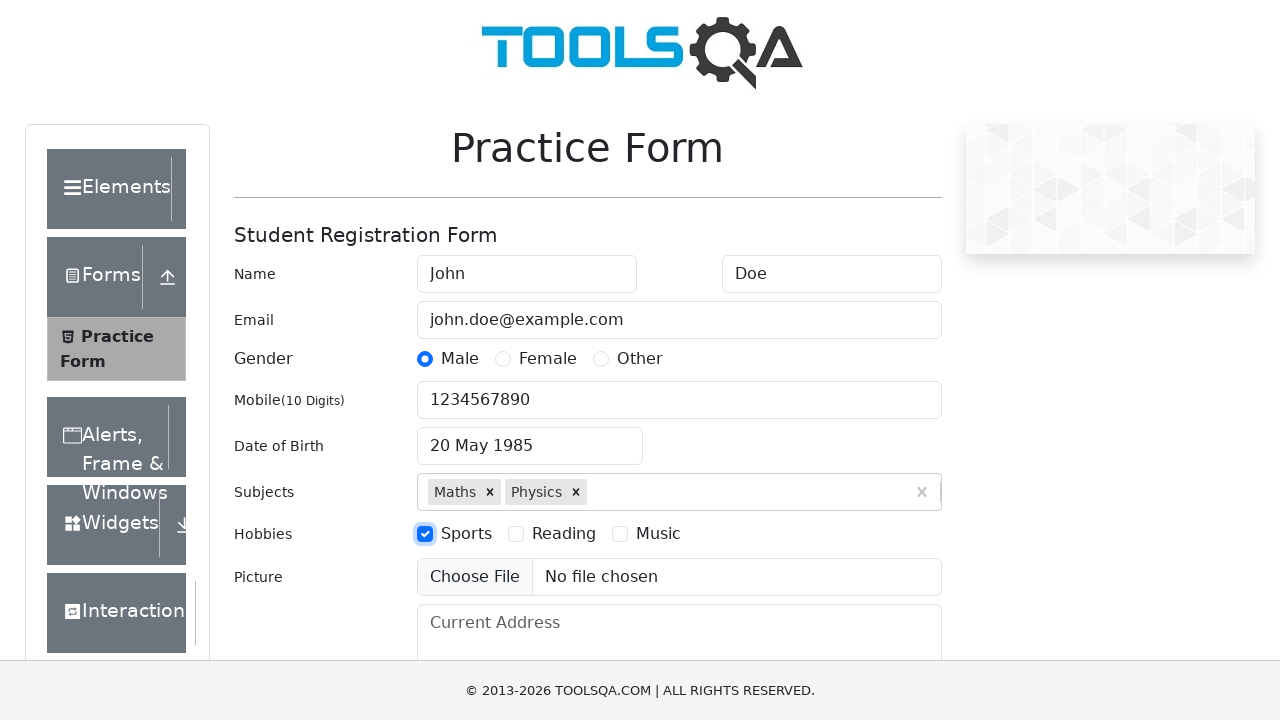

Selected Reading hobby checkbox at (564, 534) on label[for='hobbies-checkbox-2']
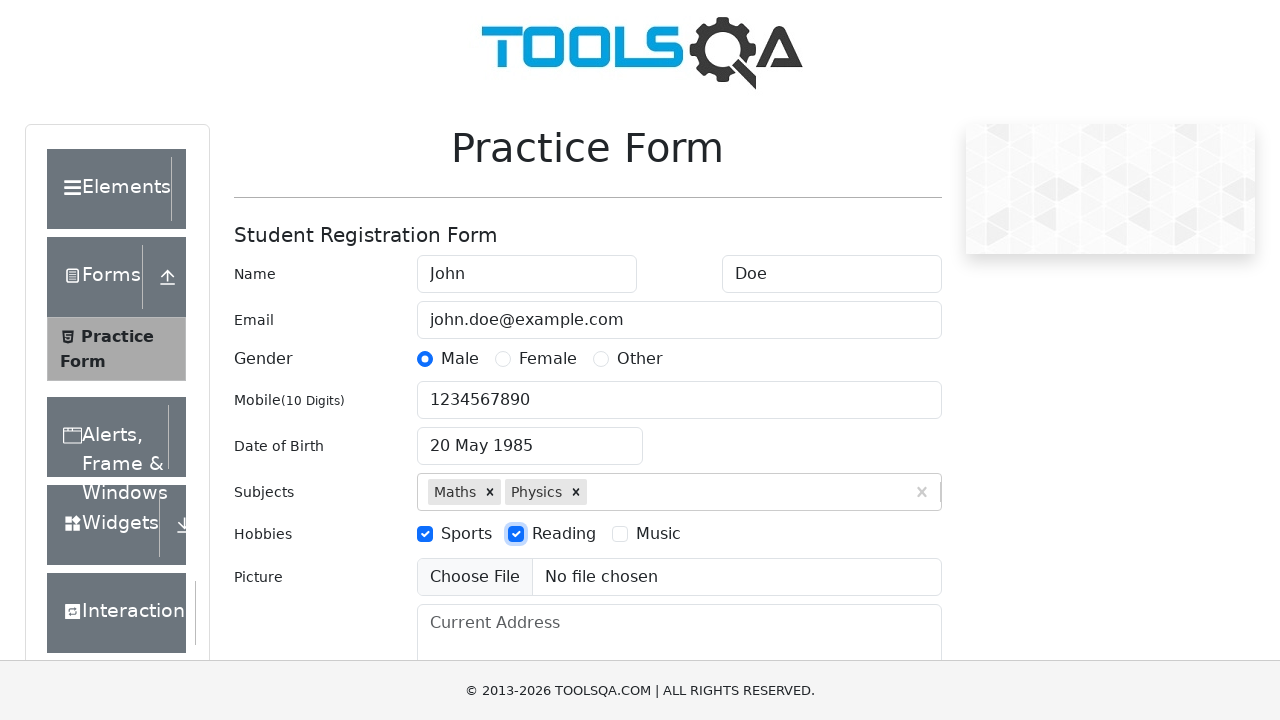

Filled current address field with '123 Main St' on #currentAddress
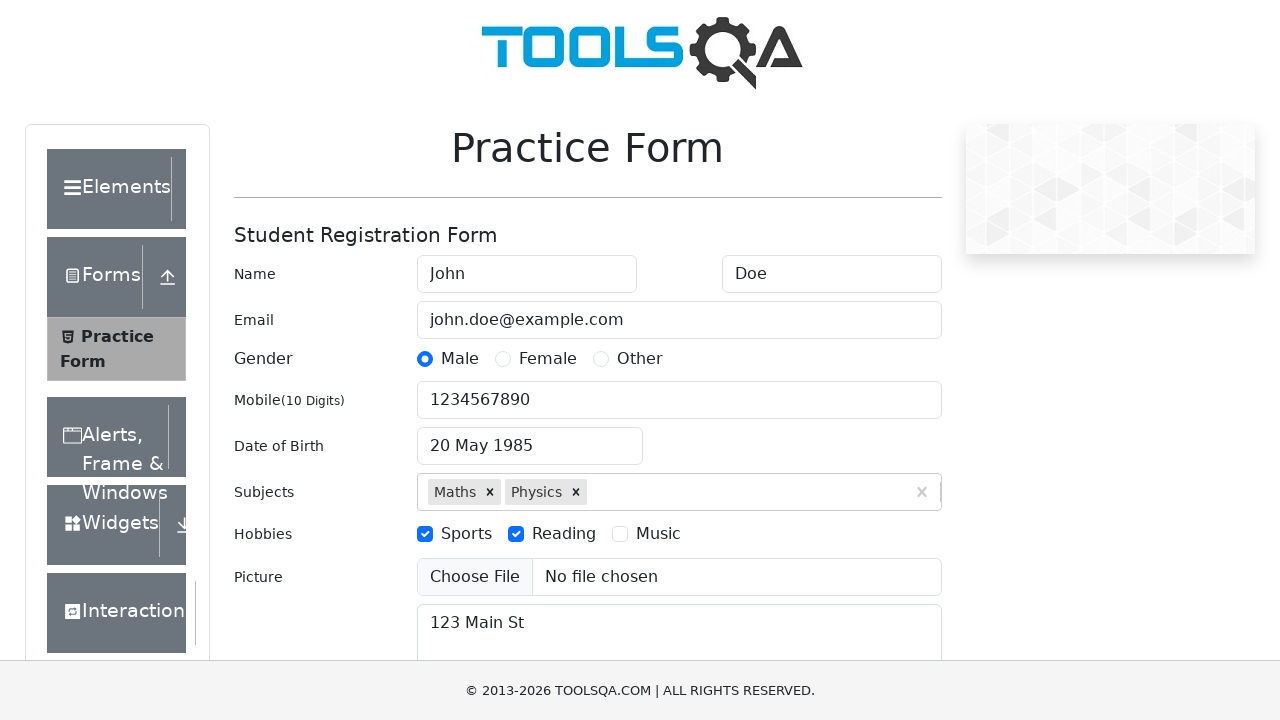

Clicked state dropdown to open options at (527, 437) on #state
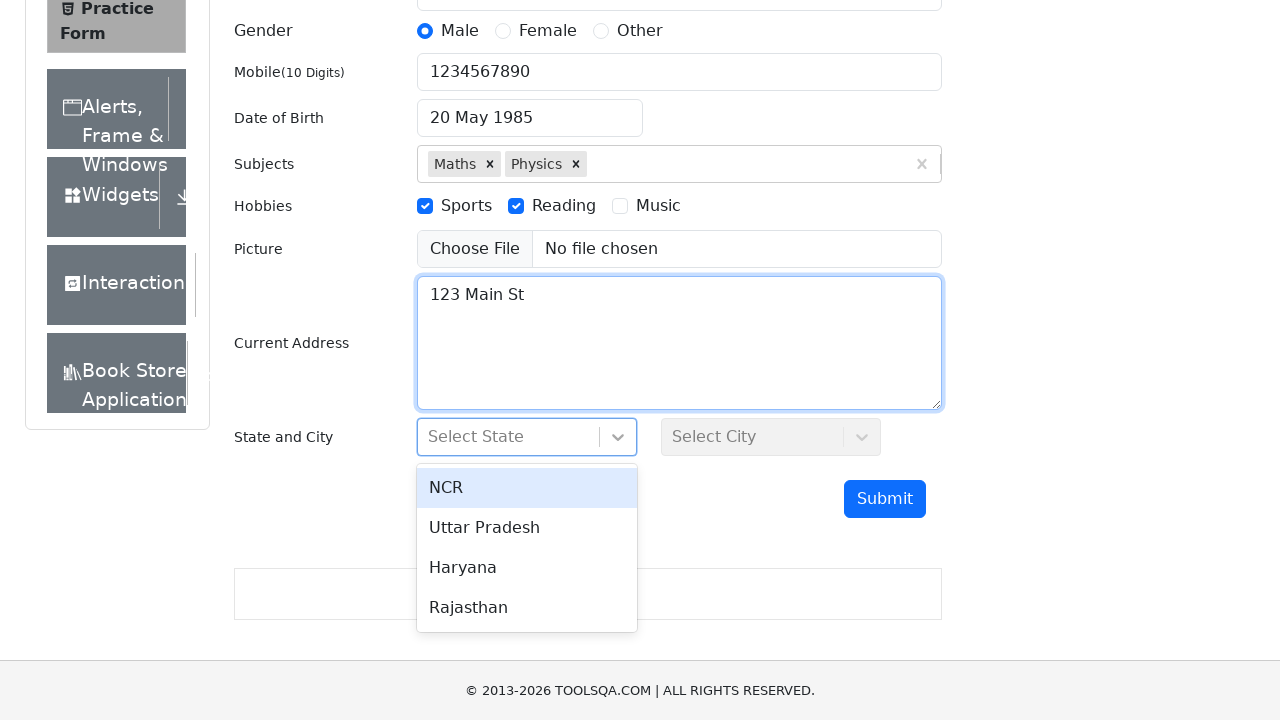

Selected NCR as the state at (527, 488) on div[id^='react-select'][id$='-option-0']
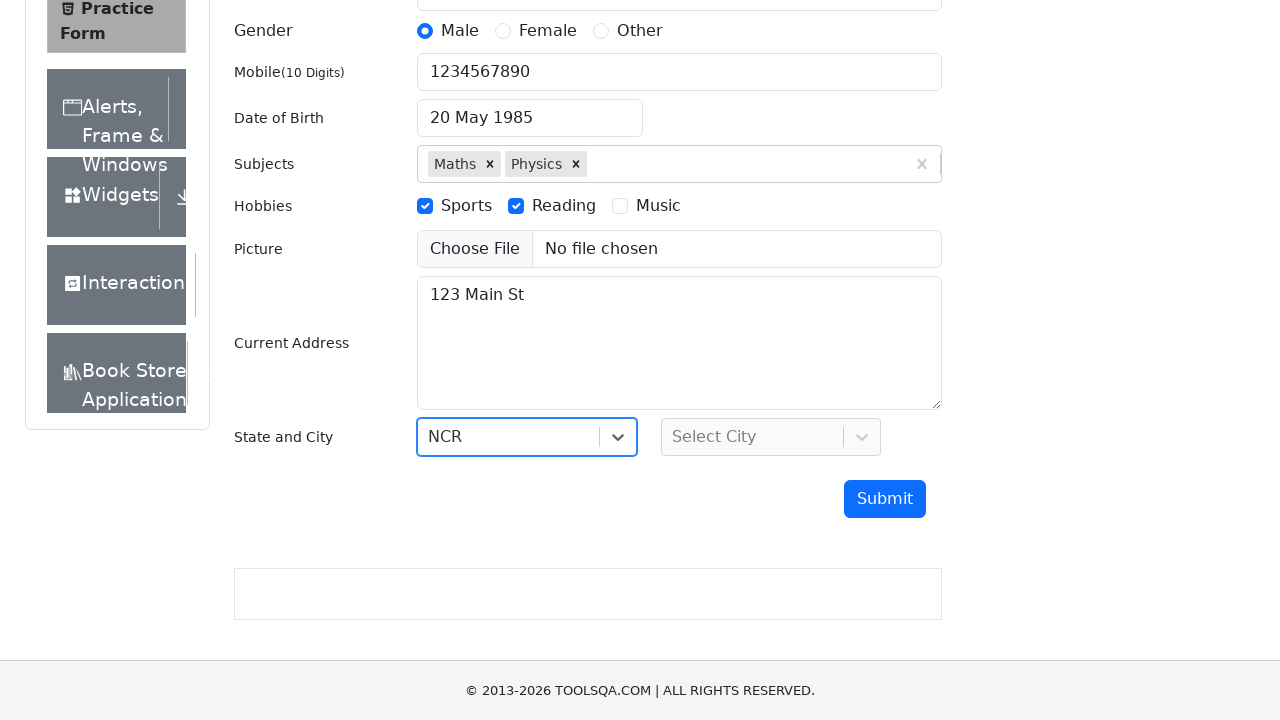

Clicked city dropdown to open options at (771, 437) on #city
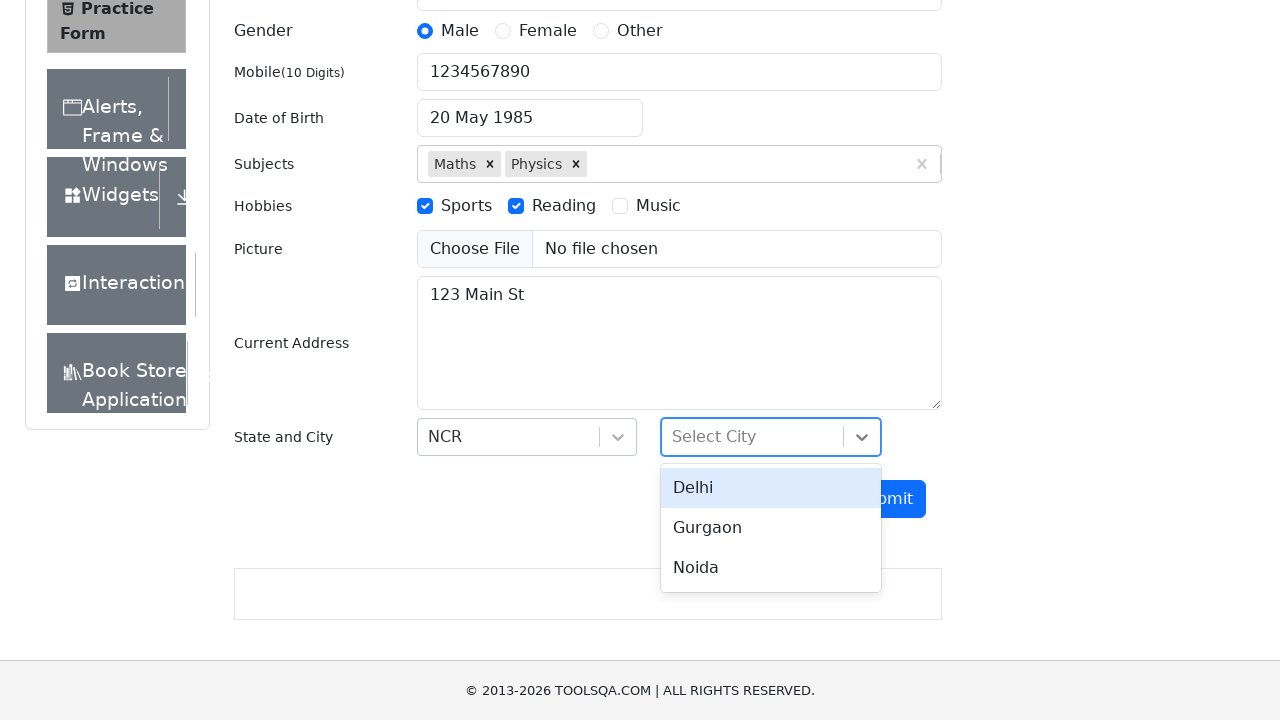

Selected Delhi as the city at (771, 488) on div[id^='react-select'][id$='-option-0']
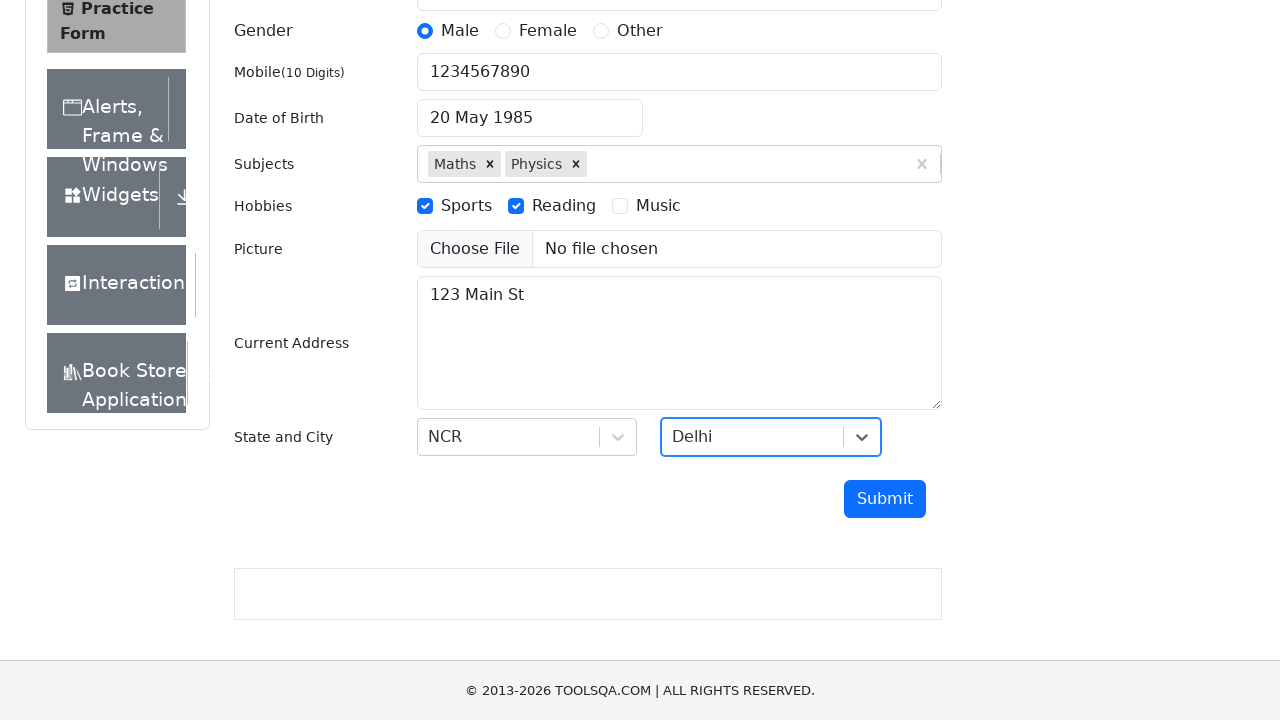

Clicked submit button to submit the form at (885, 499) on #submit
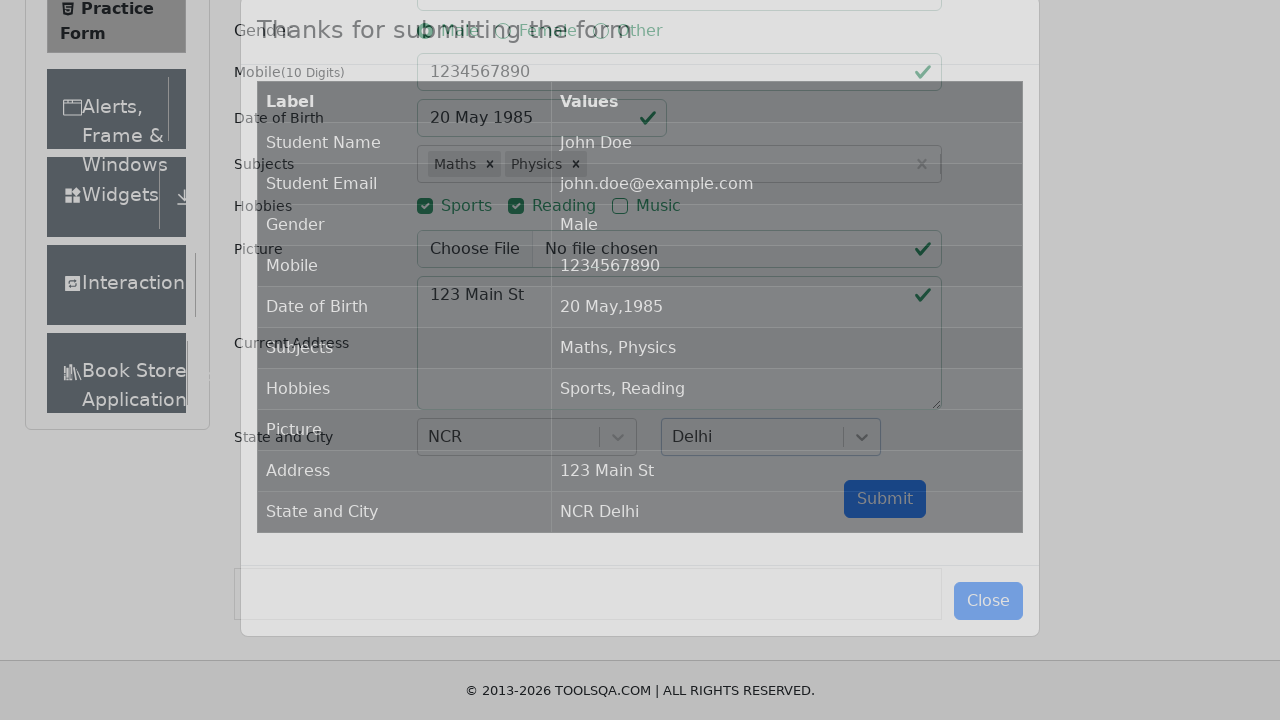

Form submission completed and modal appeared
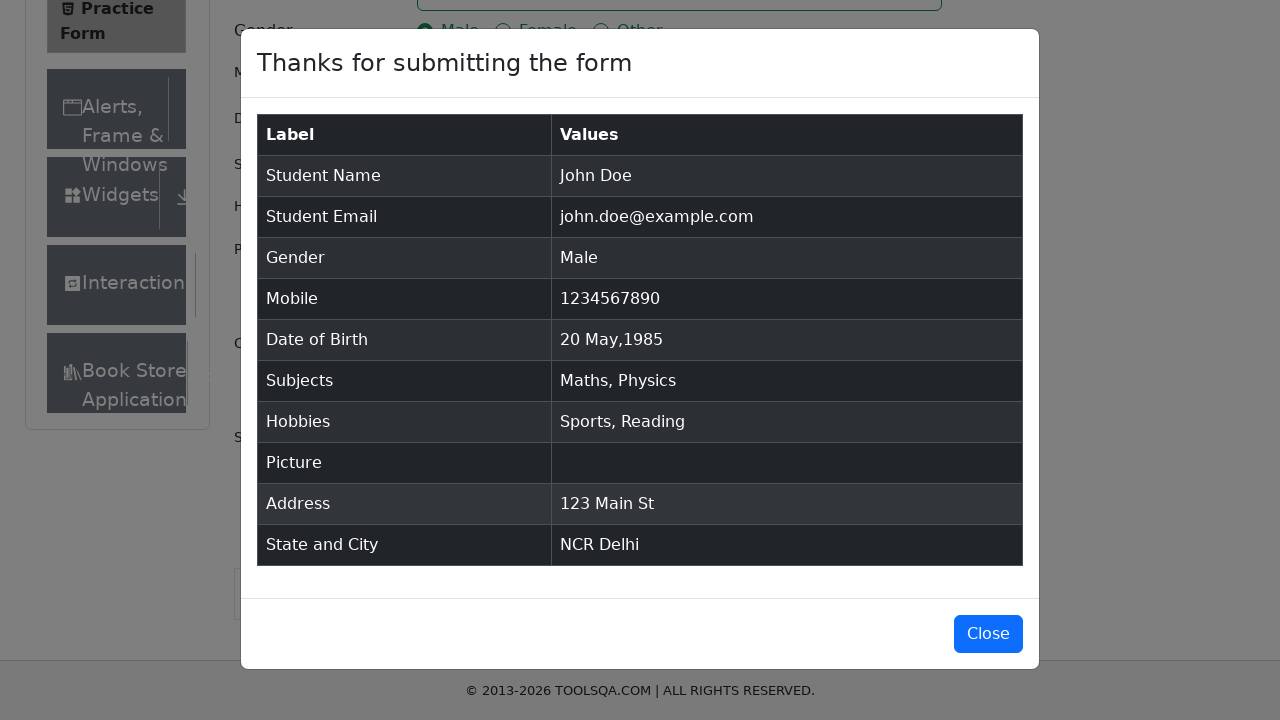

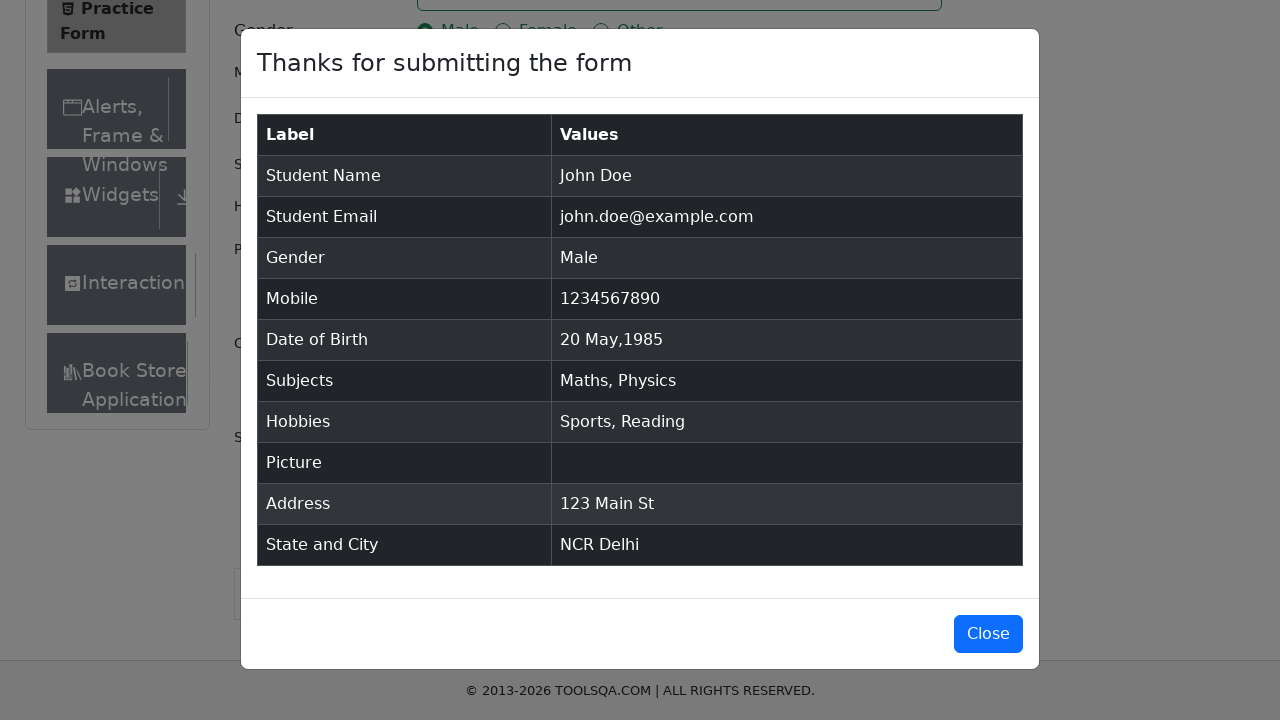